Tests applying and removing multiple filters on the Find a park page, including checking filter buttons, clearing filters, and verifying filter states.

Starting URL: https://bcparks.ca/

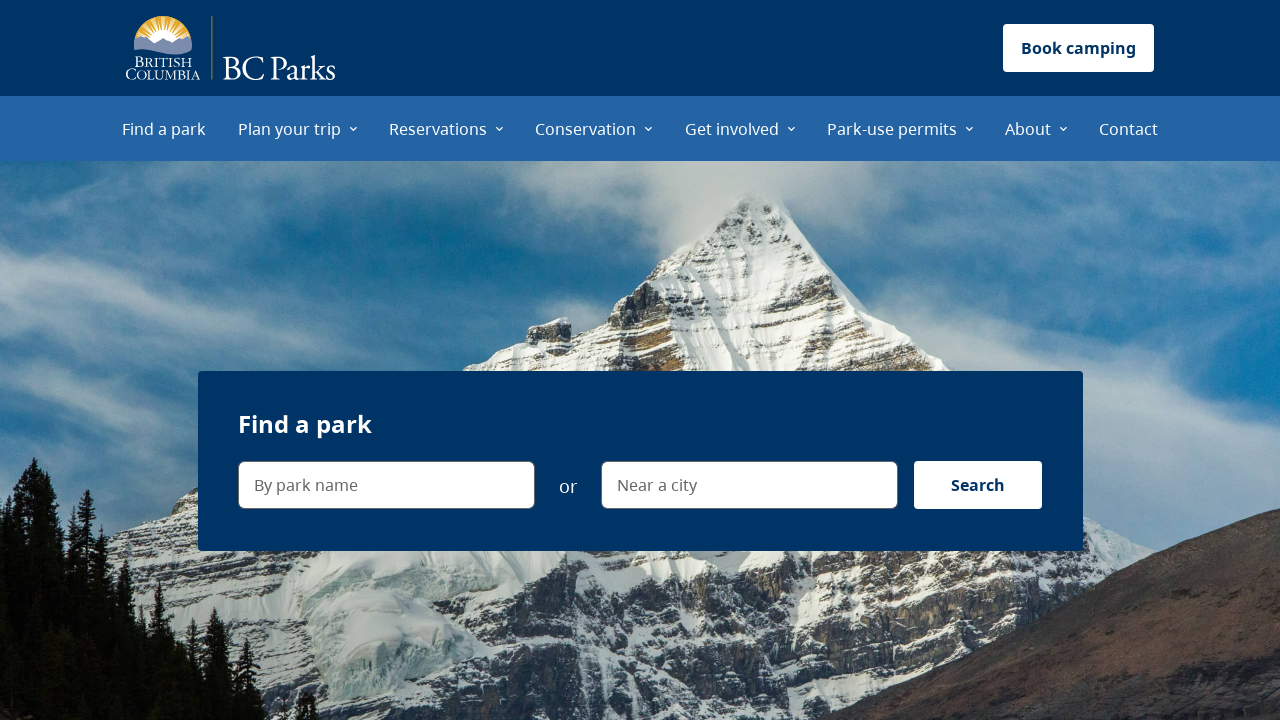

Clicked 'Find a park' menu item at (164, 128) on internal:role=menuitem[name="Find a park"i]
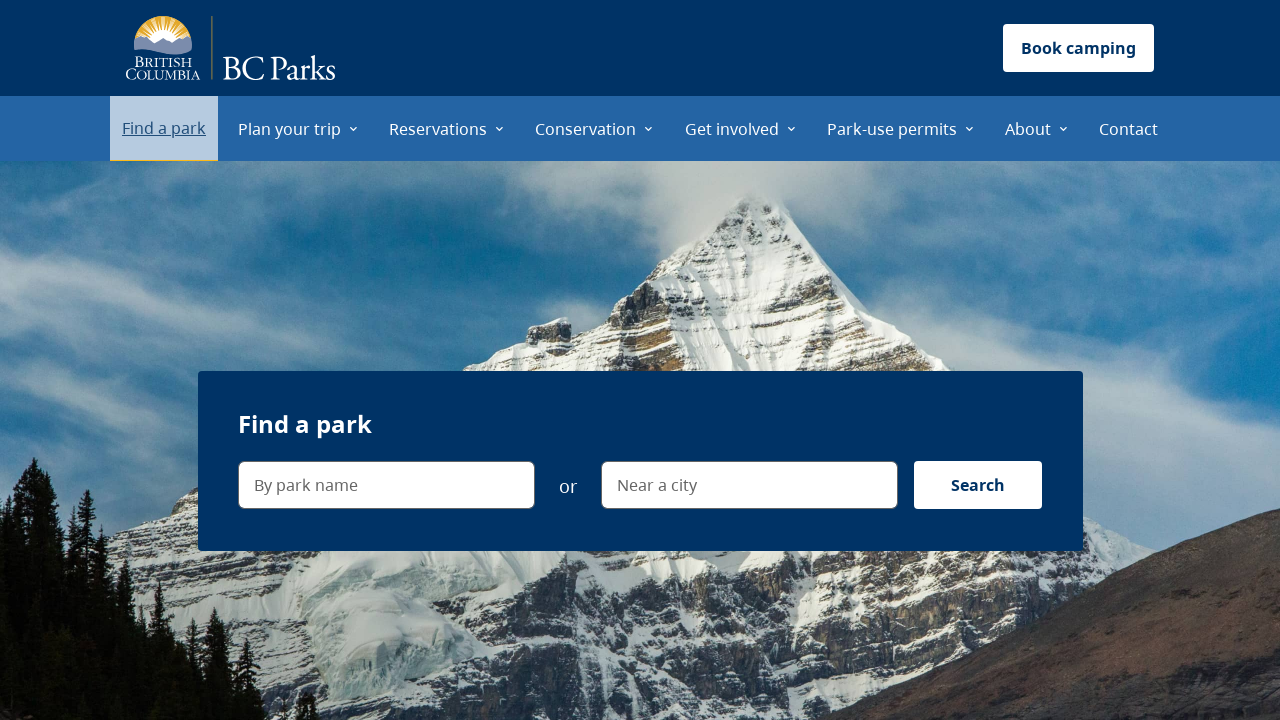

Page fully loaded (networkidle)
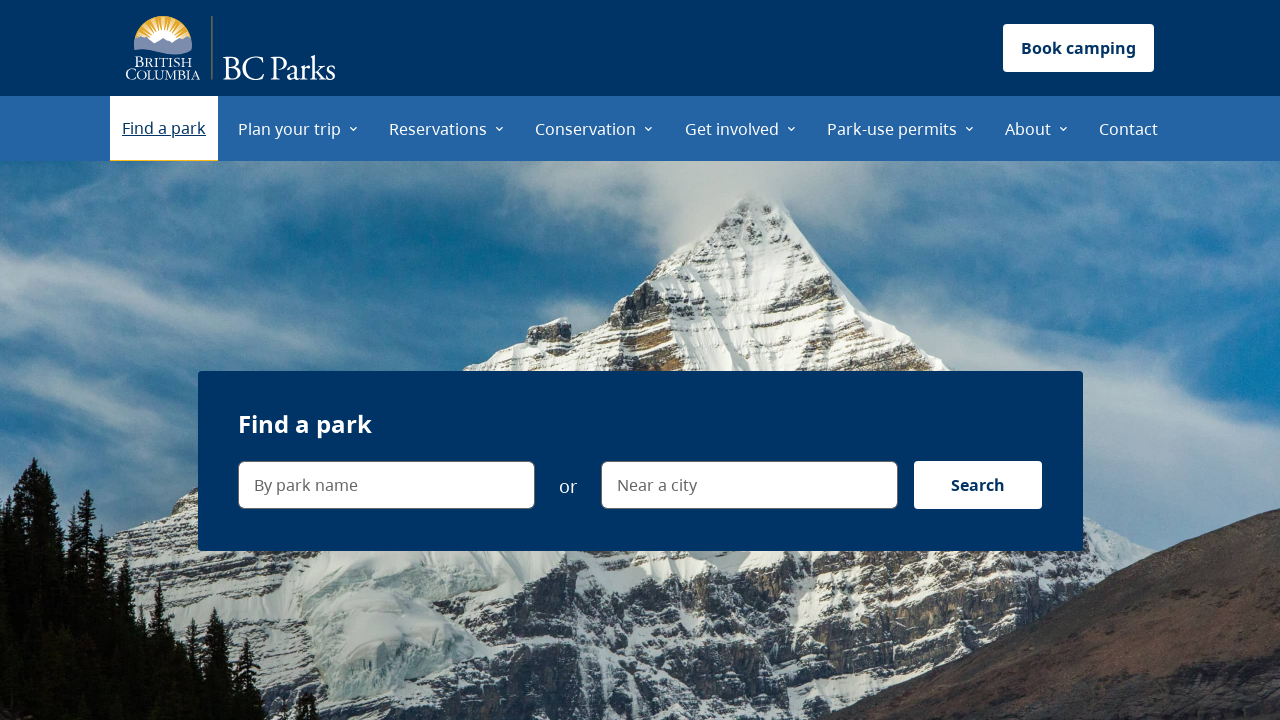

Applied Backcountry camping filter at (86, 17) on internal:label="Backcountry camping"i
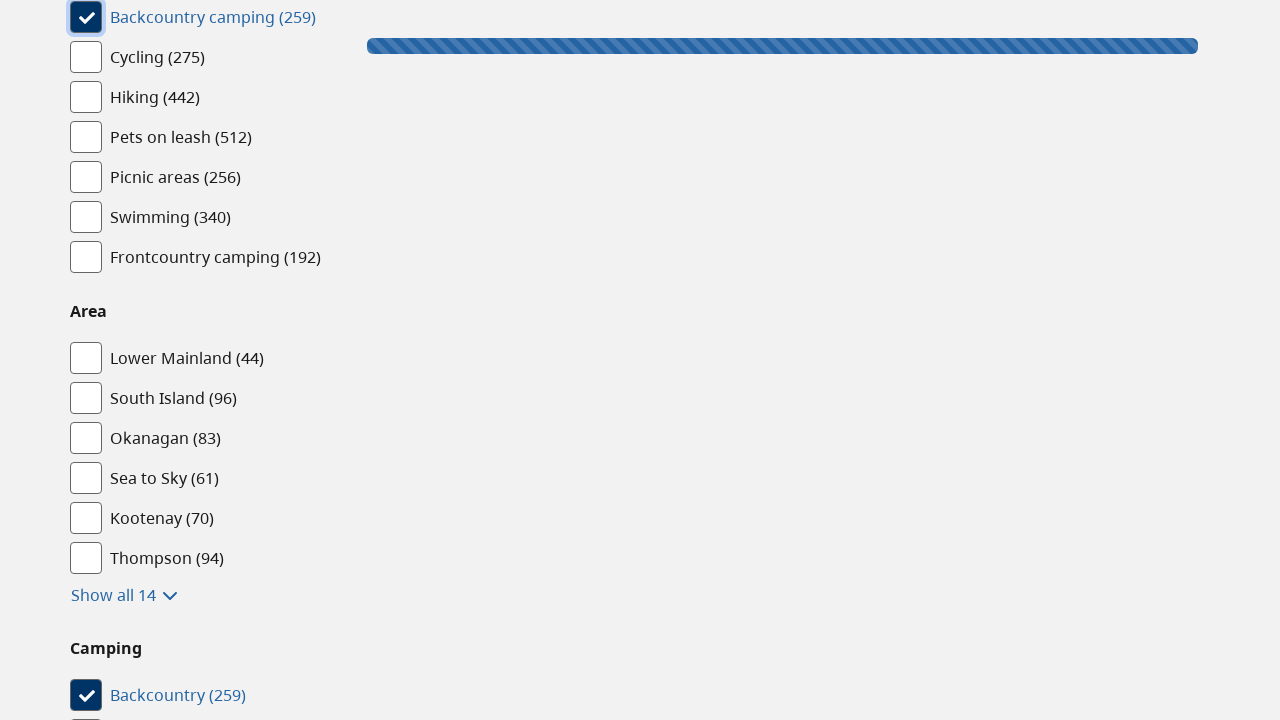

Applied Lower Mainland filter at (86, 358) on internal:label="Lower Mainland"i
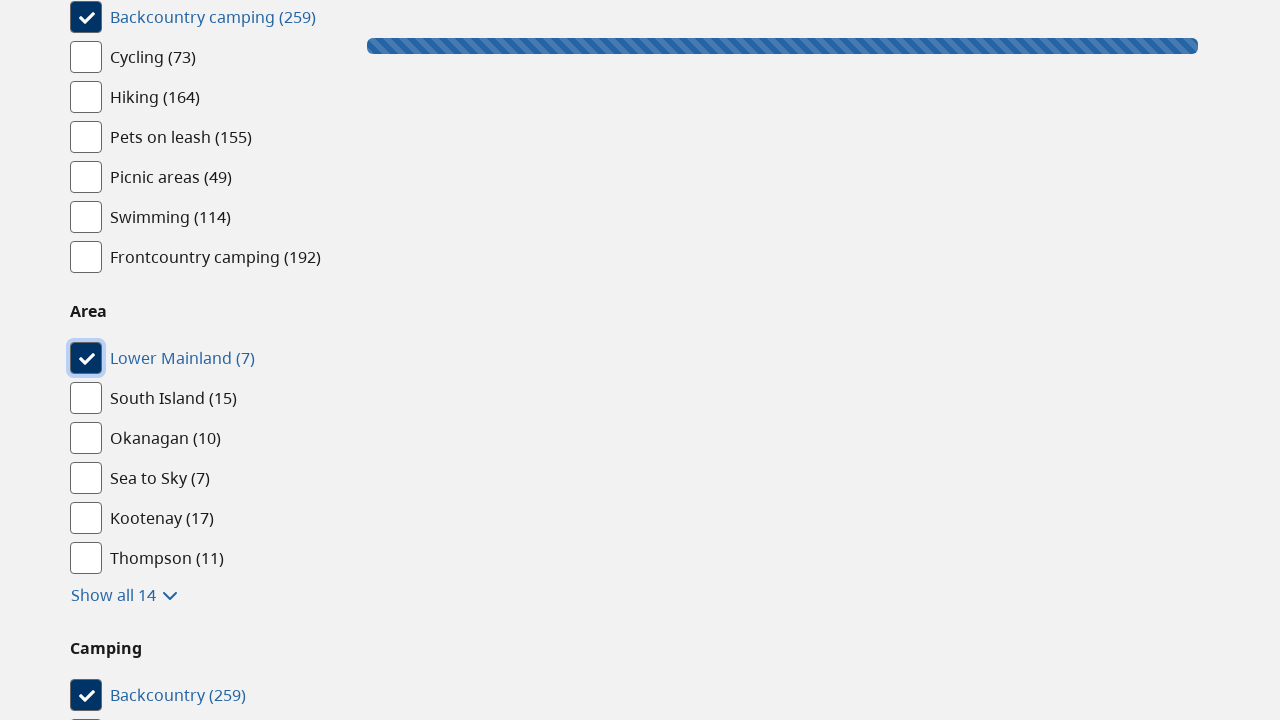

Removed Backcountry camping filter by clicking its button at (596, 349) on internal:role=button[name="Backcountry"i]
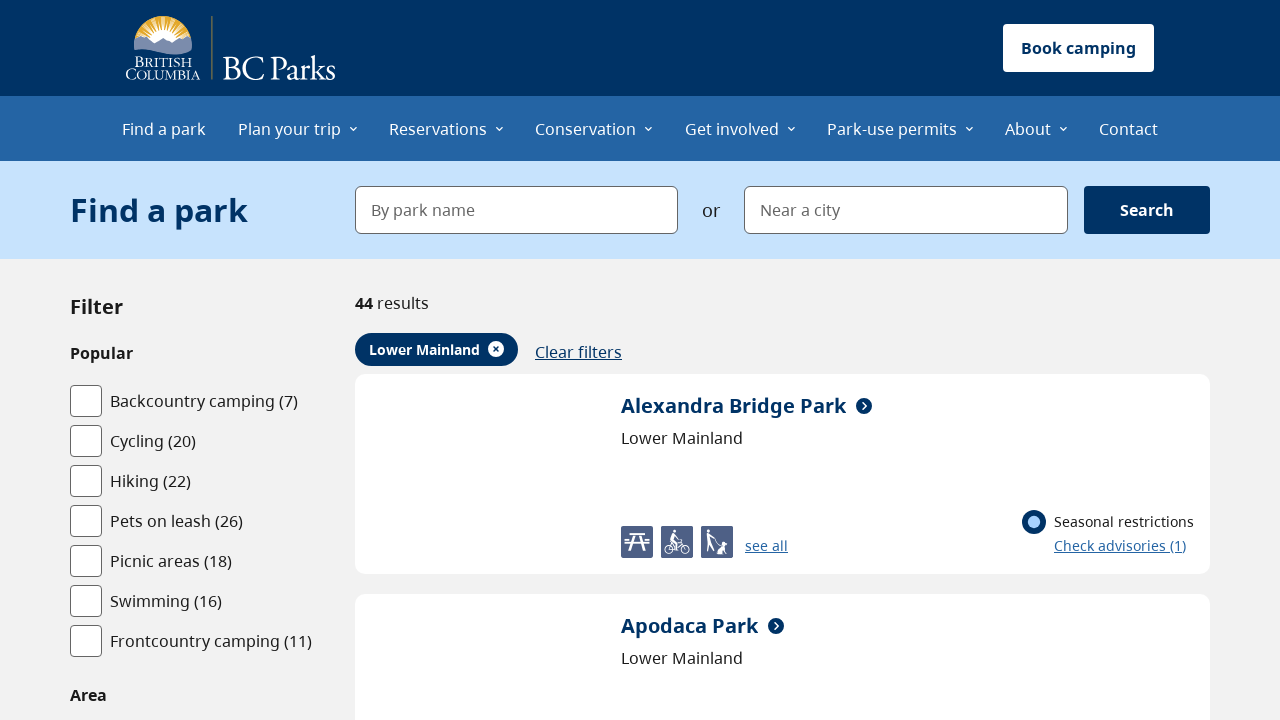

Applied Canoeing filter at (86, 361) on internal:label="Canoeing"i >> nth=0
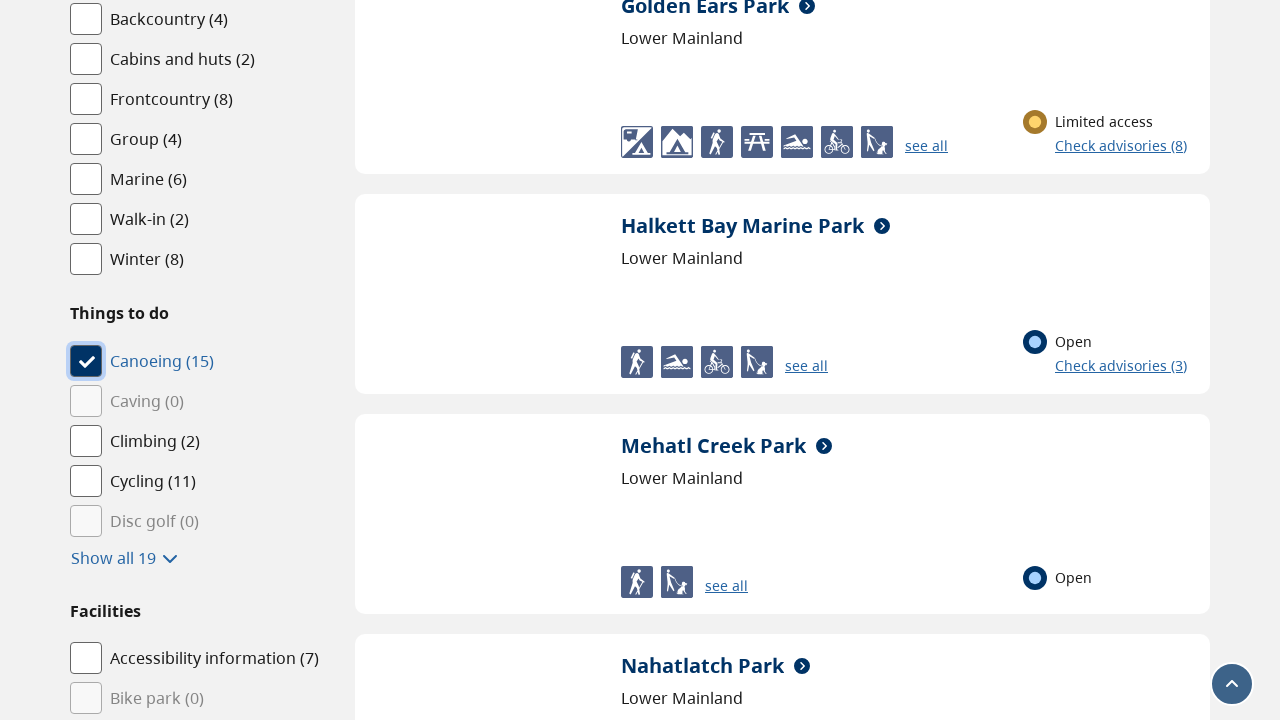

Clicked 'Clear filters' button to remove all applied filters at (704, 353) on internal:role=button[name="Clear filters"i]
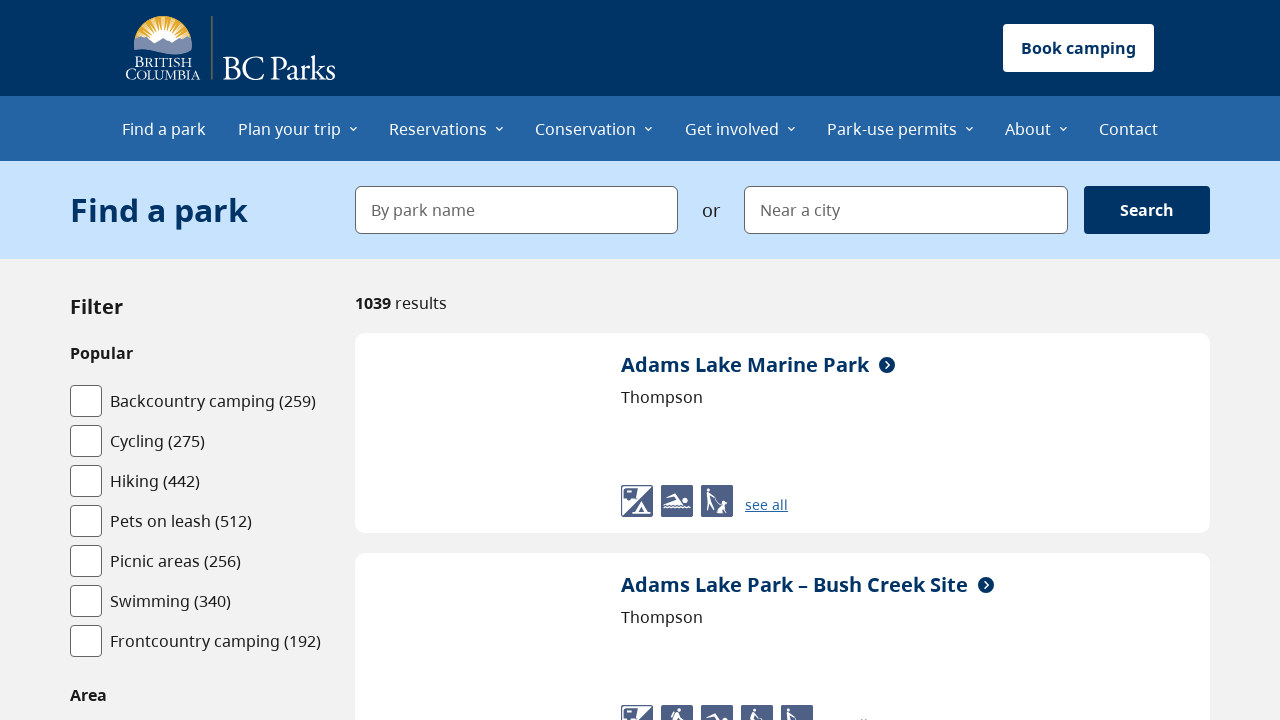

Page updated after clearing filters (networkidle)
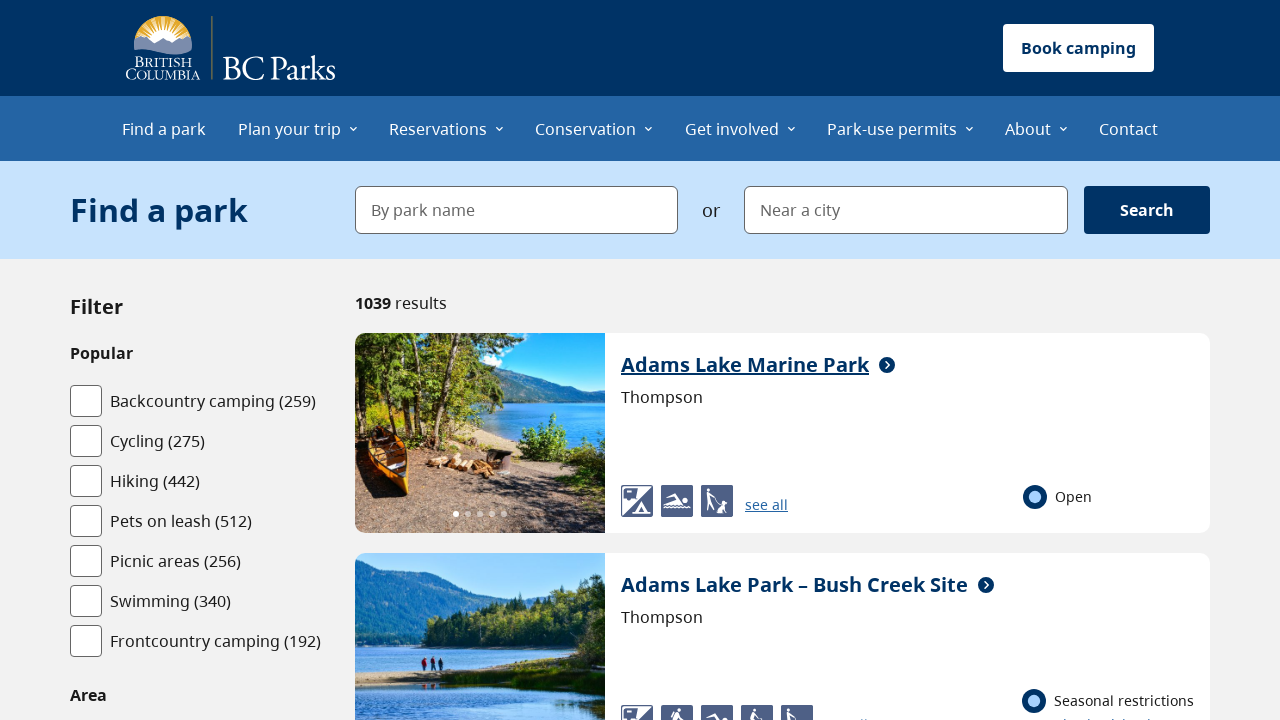

Expanded Area filter group at (124, 361) on internal:role=group[name="Area"i] >> internal:role=button
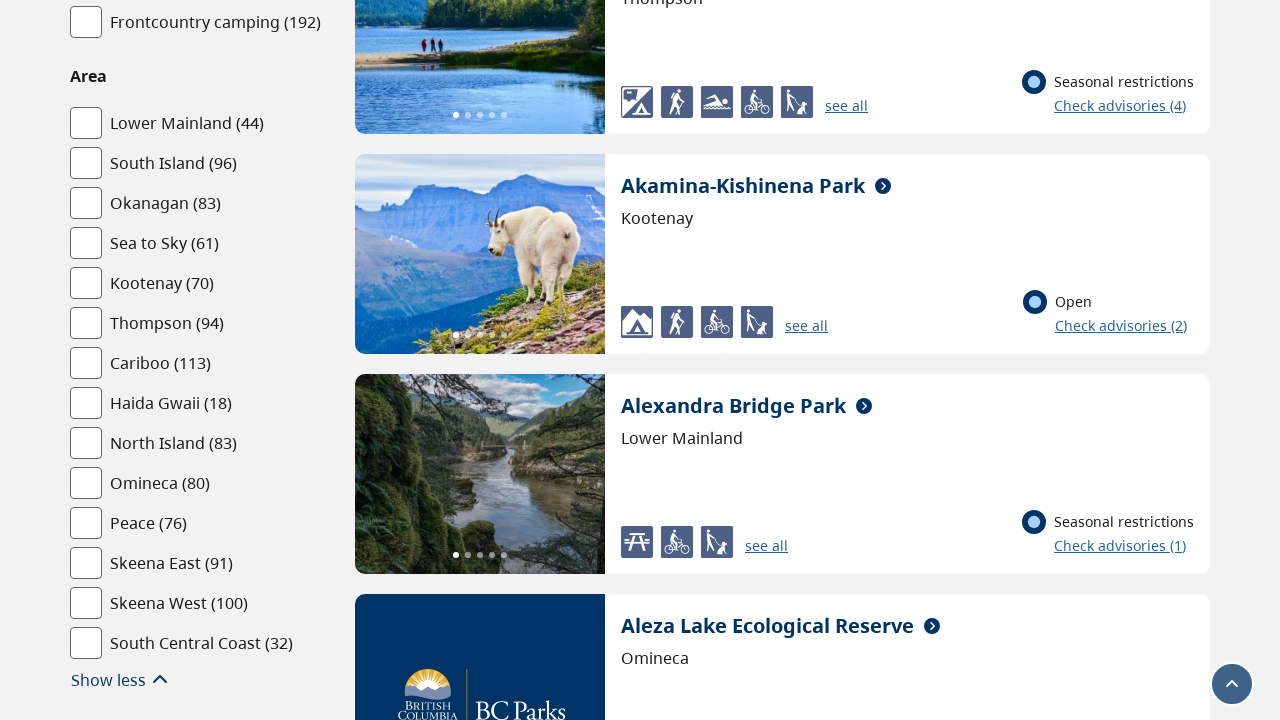

Clicked 'Show all 19' button to display all area options at (124, 361) on internal:role=button[name="Show all 19"i]
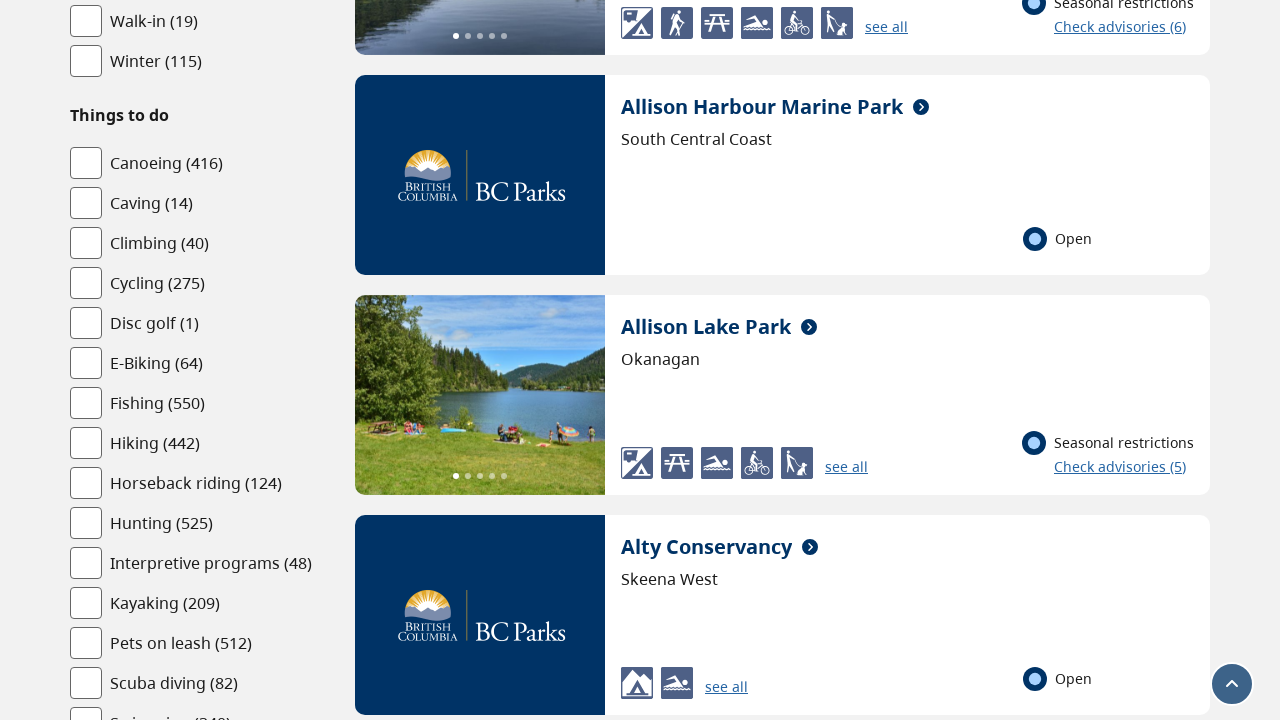

Expanded Facilities filter group at (124, 361) on internal:role=group[name="Facilities"i] >> internal:role=button
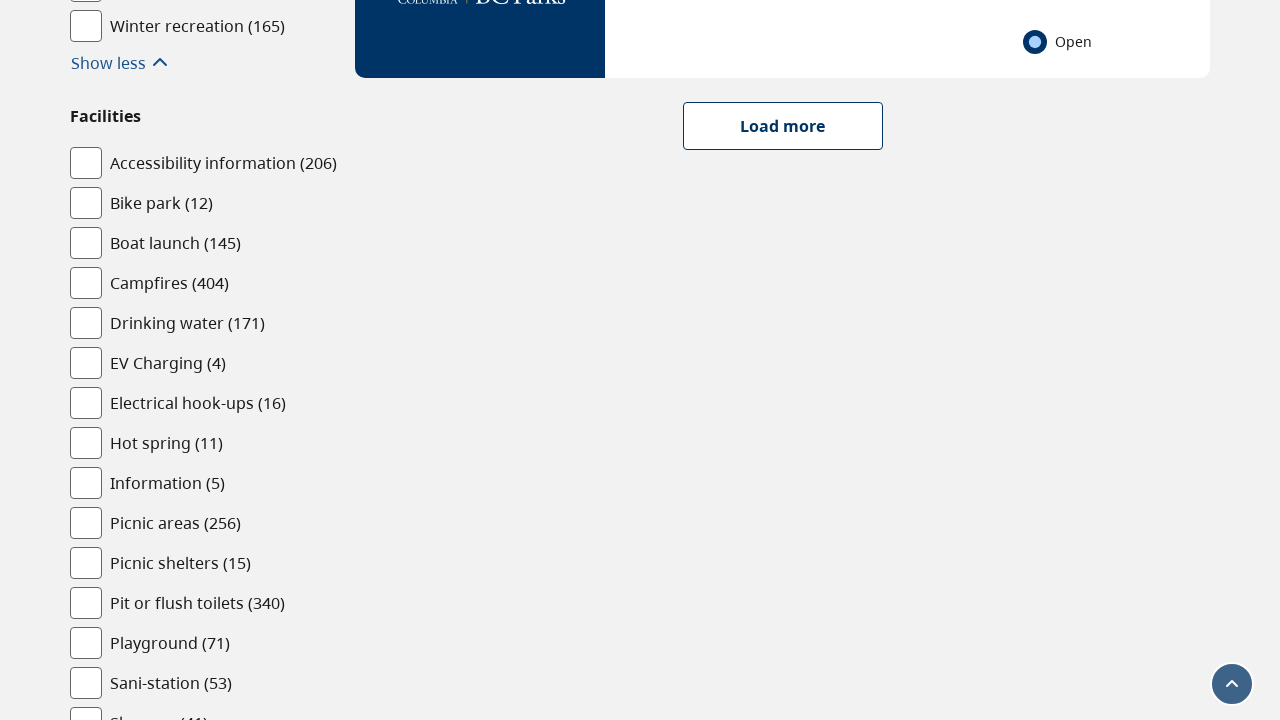

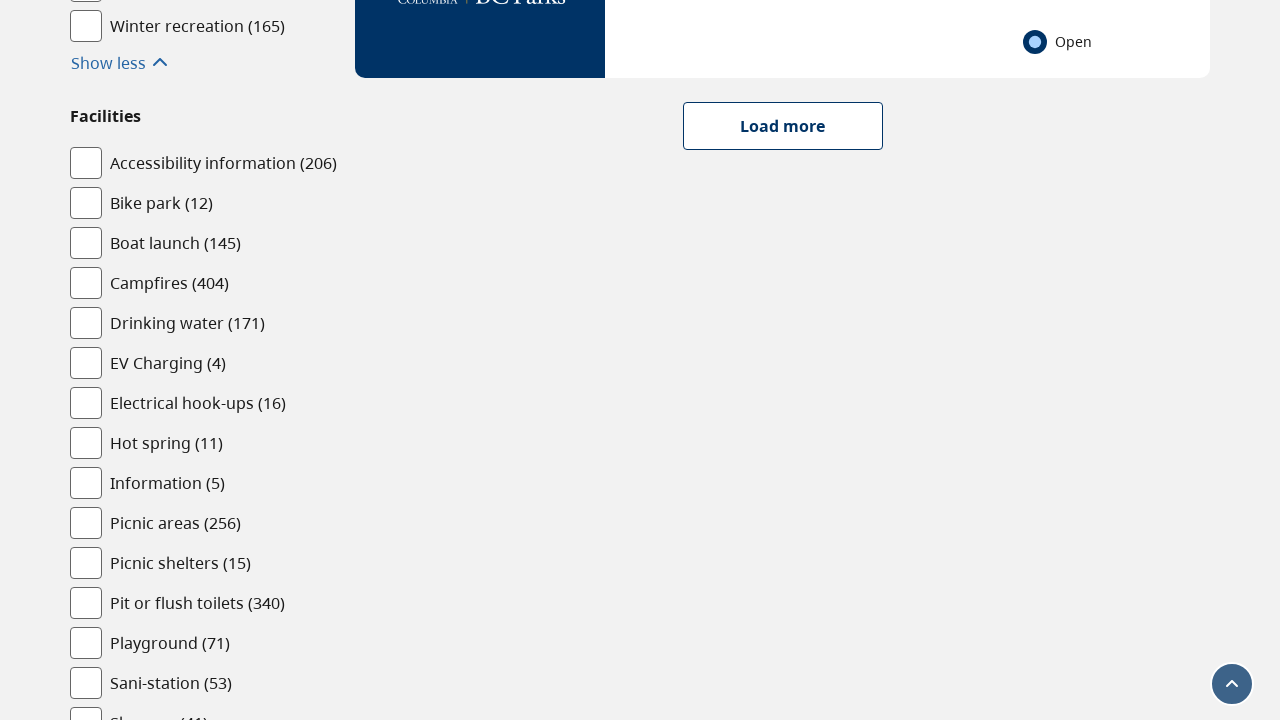